Navigates to the PeopleNTech website and maximizes the browser window

Starting URL: https://peoplentech.com/

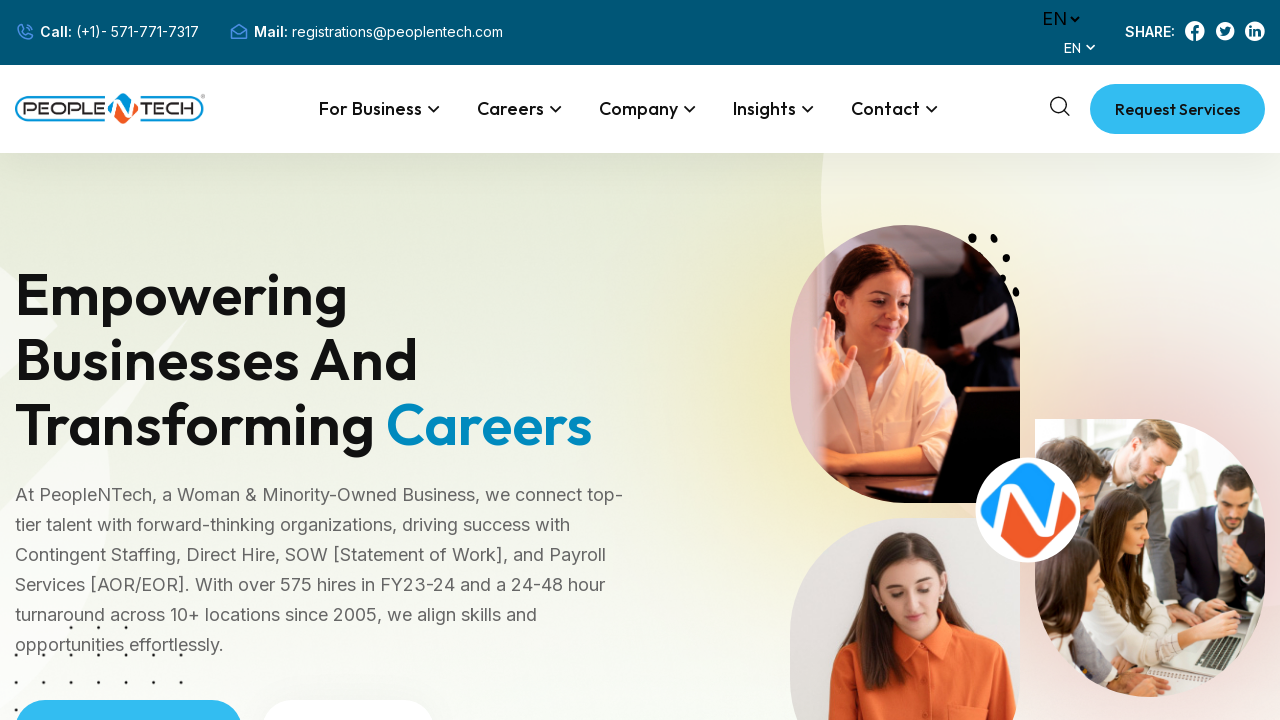

Set viewport size to 1920x1080
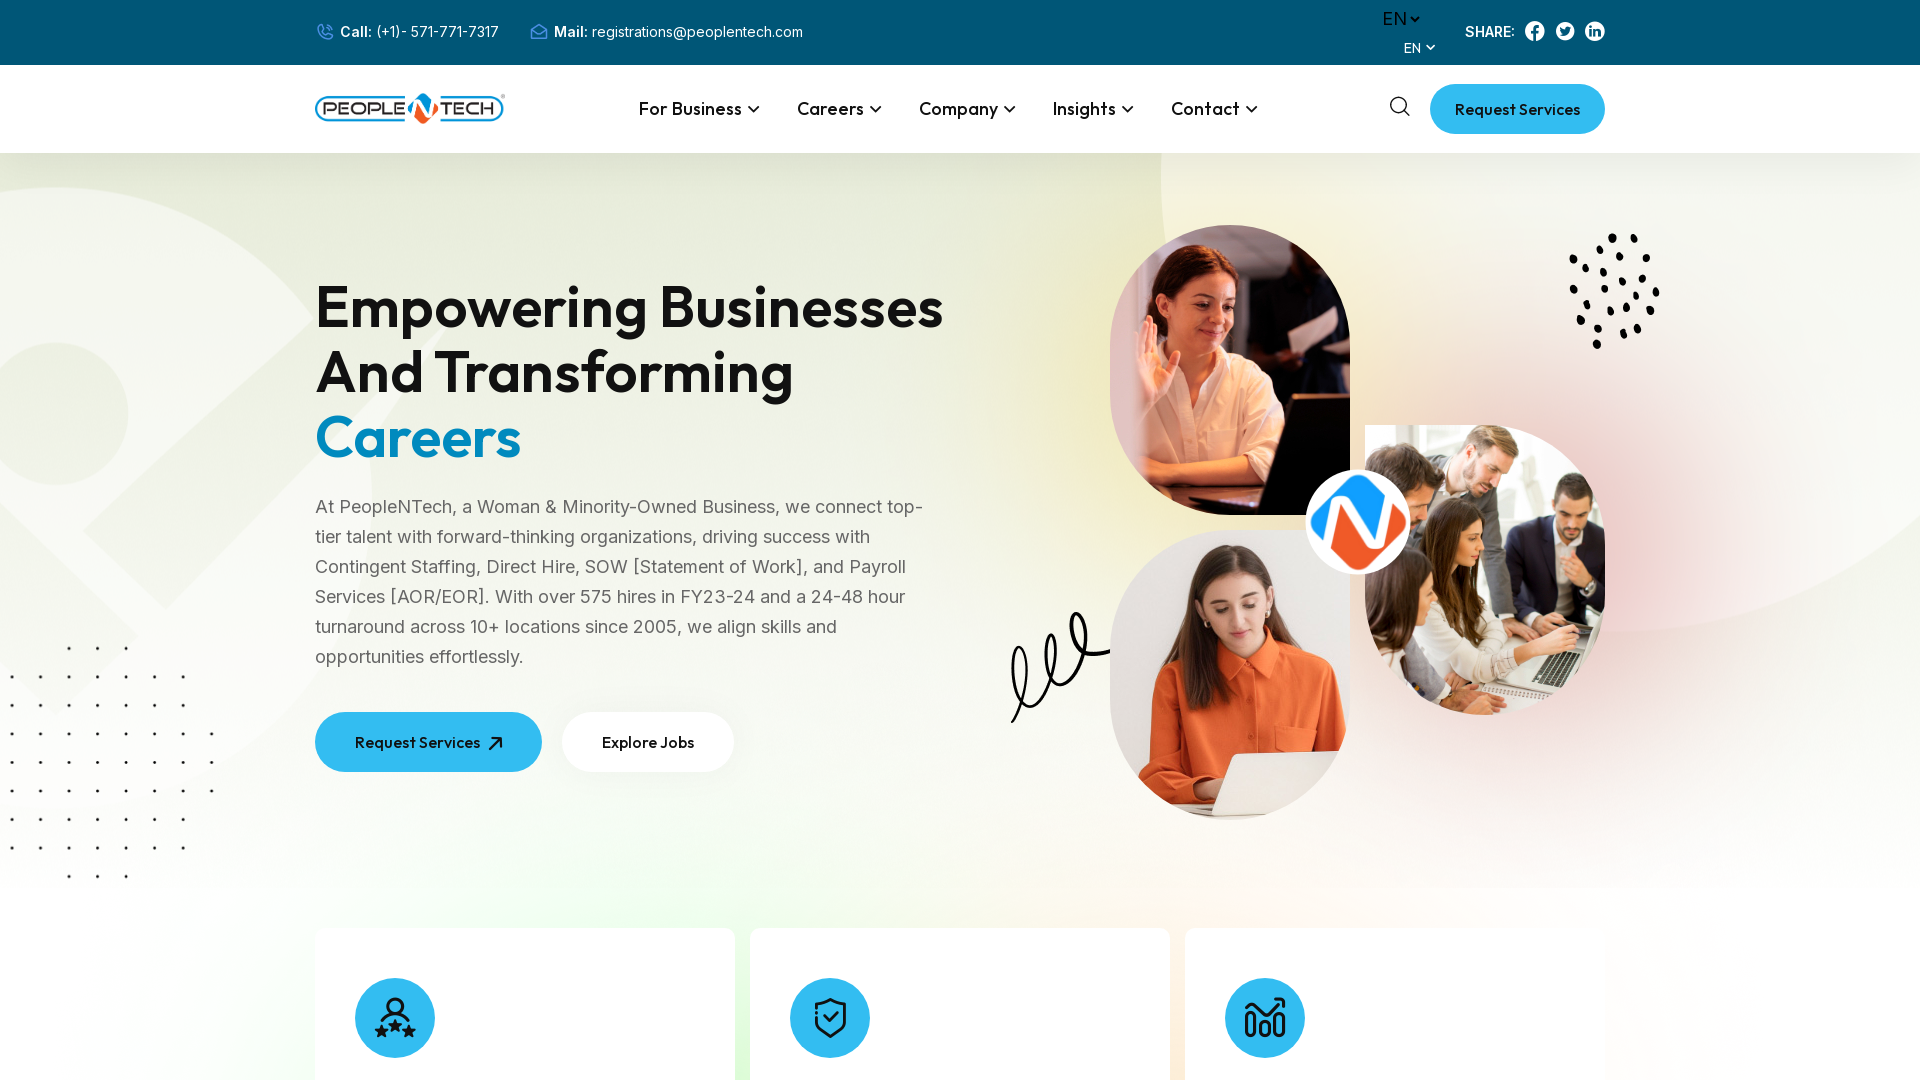

Page fully loaded (domcontentloaded)
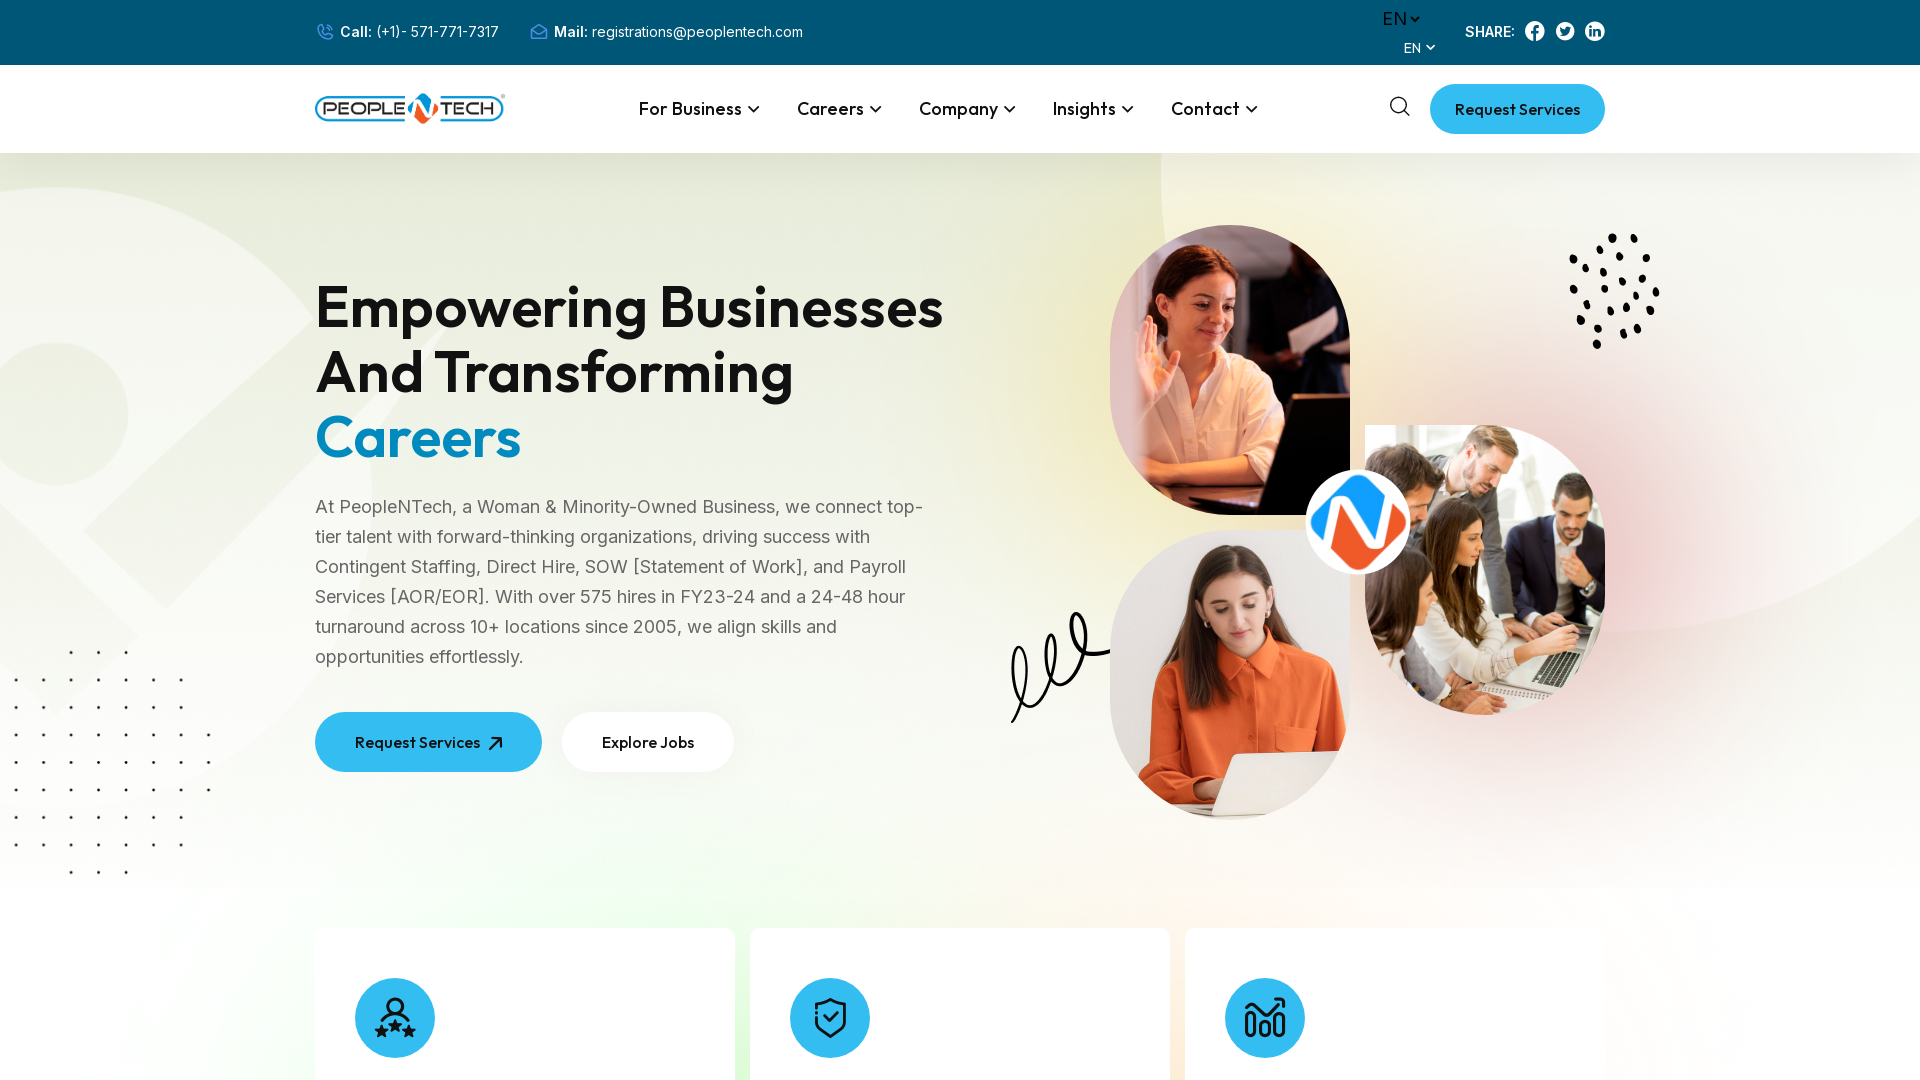

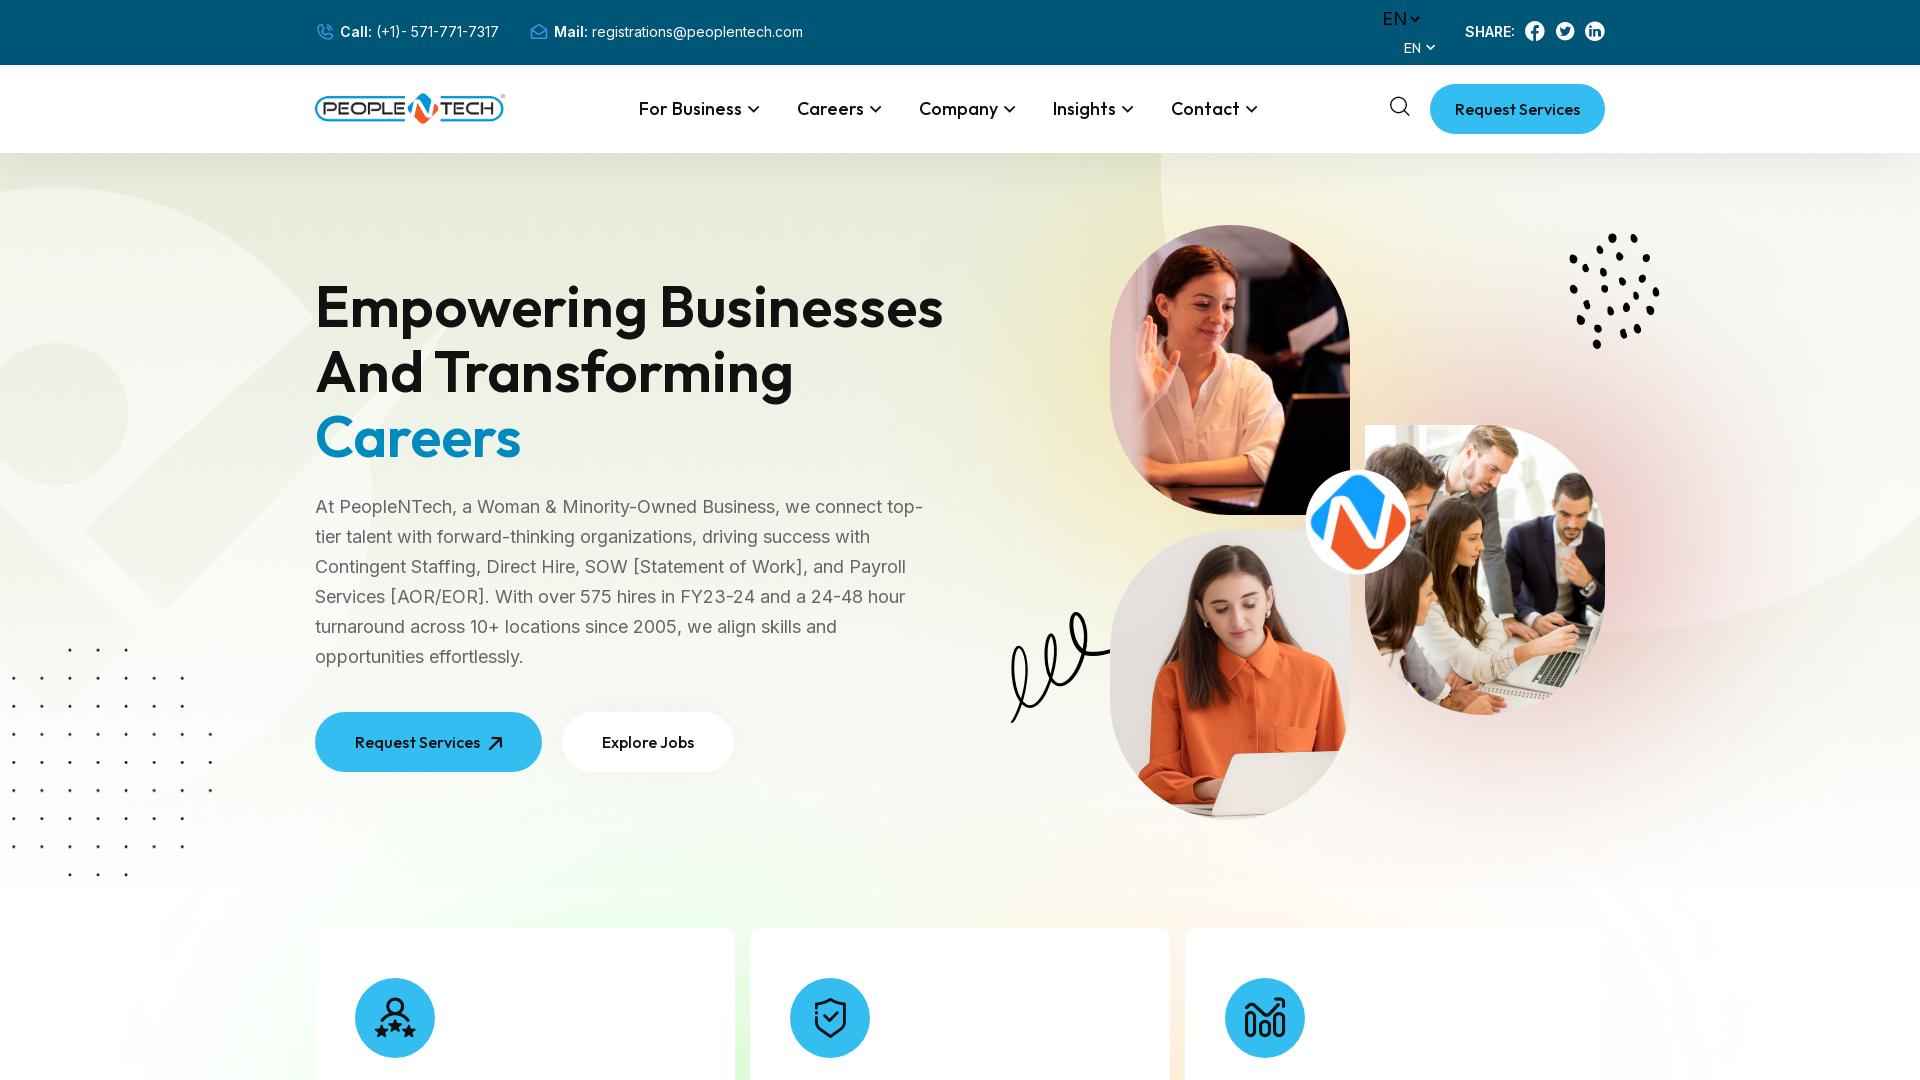